Demonstrates window handle switching by clicking a link that opens a child window, extracting text from the child window, switching back to the parent window, and filling a form field with the extracted text.

Starting URL: https://rahulshettyacademy.com/loginpagePractise/#

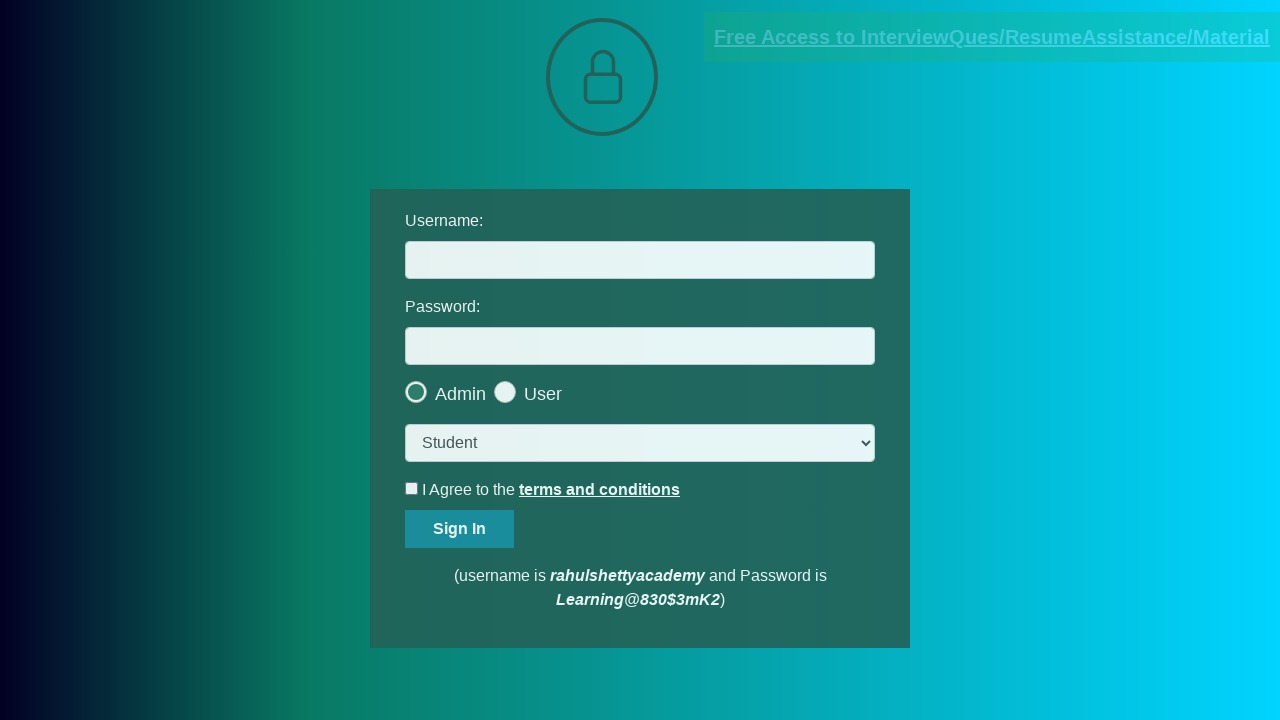

Clicked blinking text link to open child window at (992, 37) on a.blinkingText
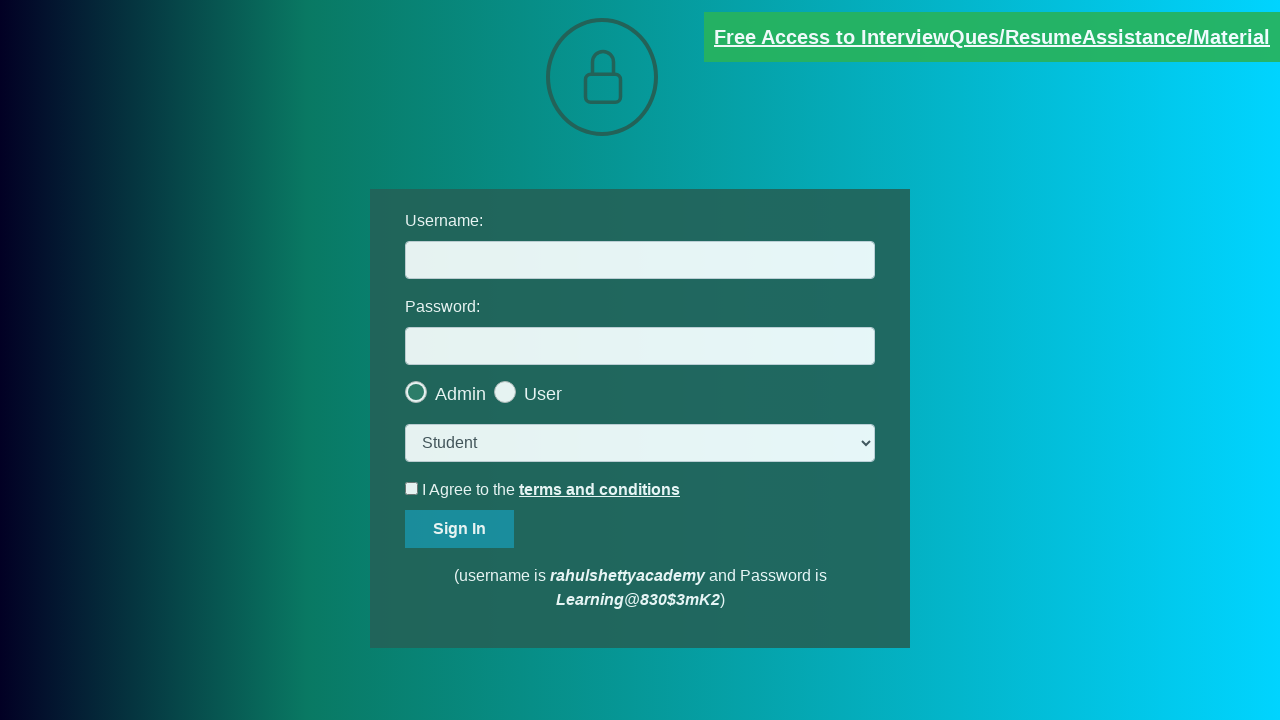

Captured child window handle
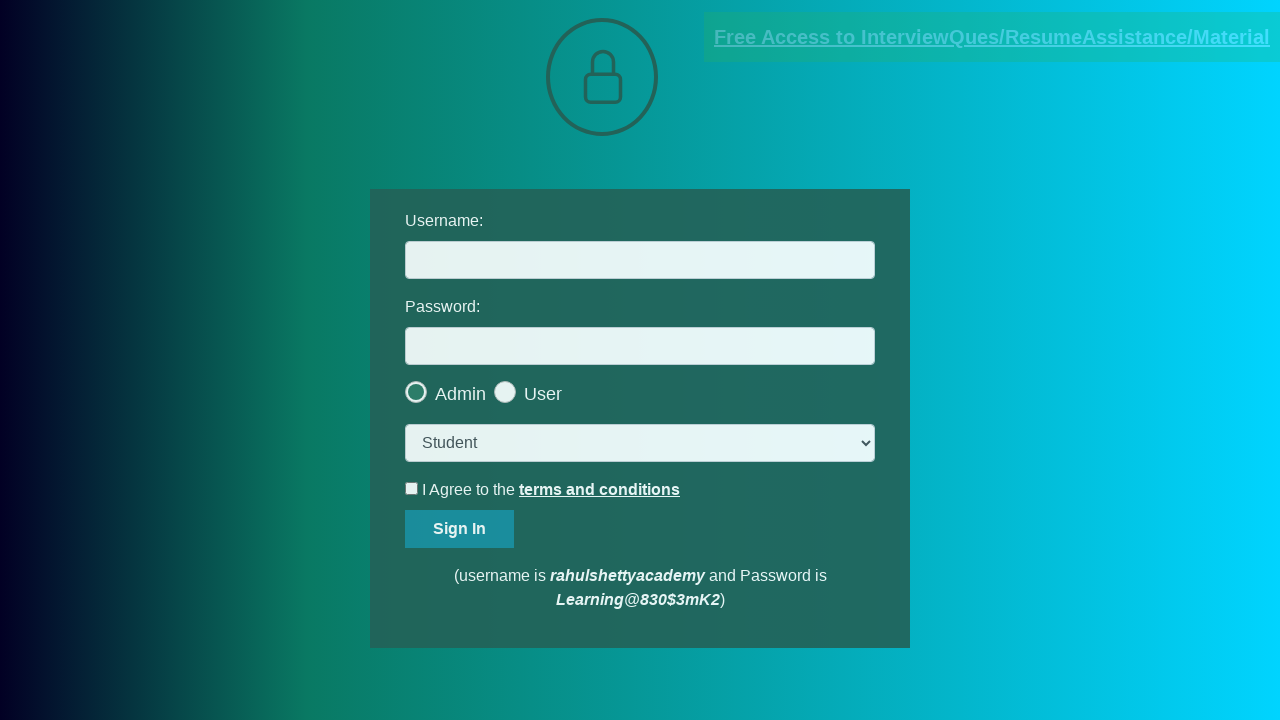

Waited for email text element to load in child window
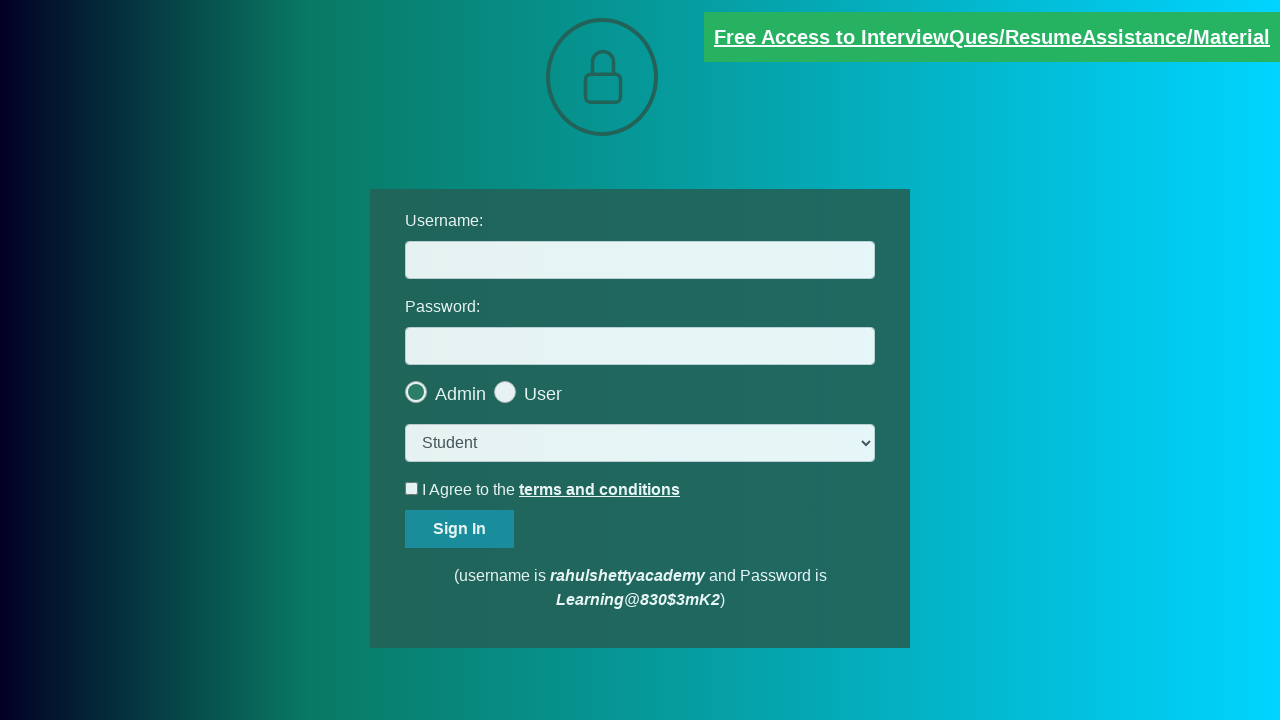

Extracted email text from child window
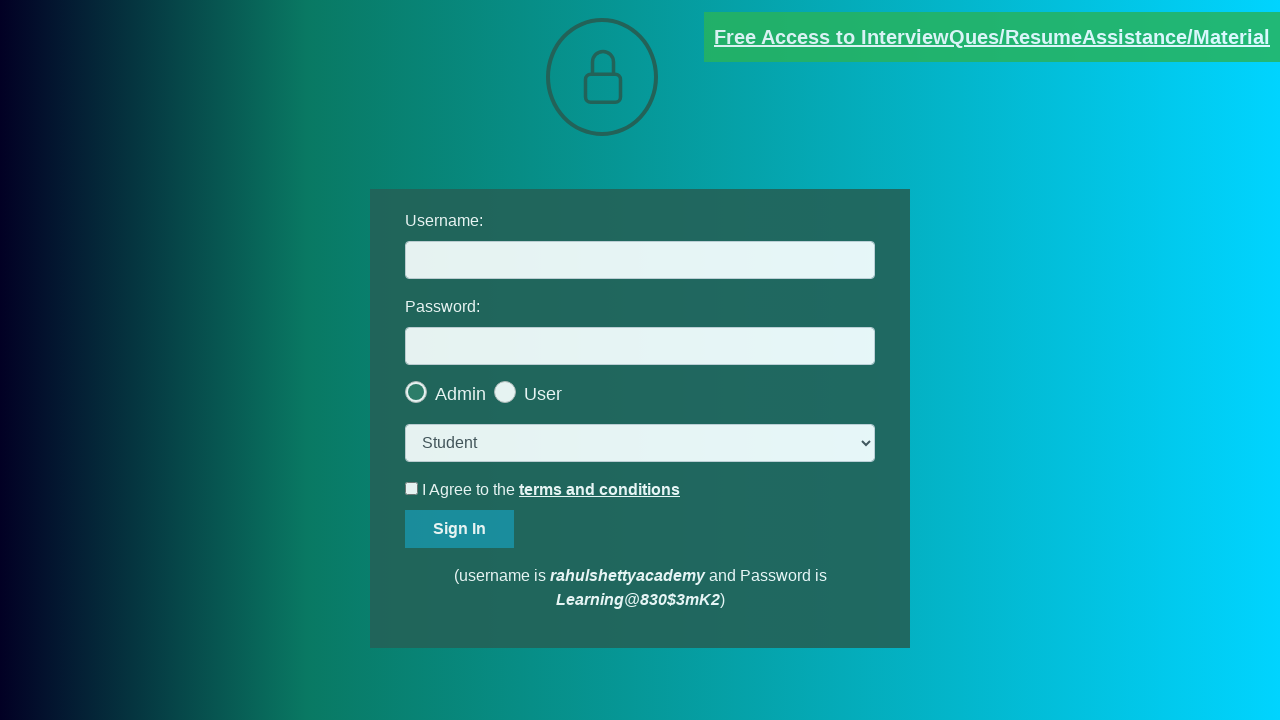

Parsed email ID from text: mentor@rahulshettyacademy.com
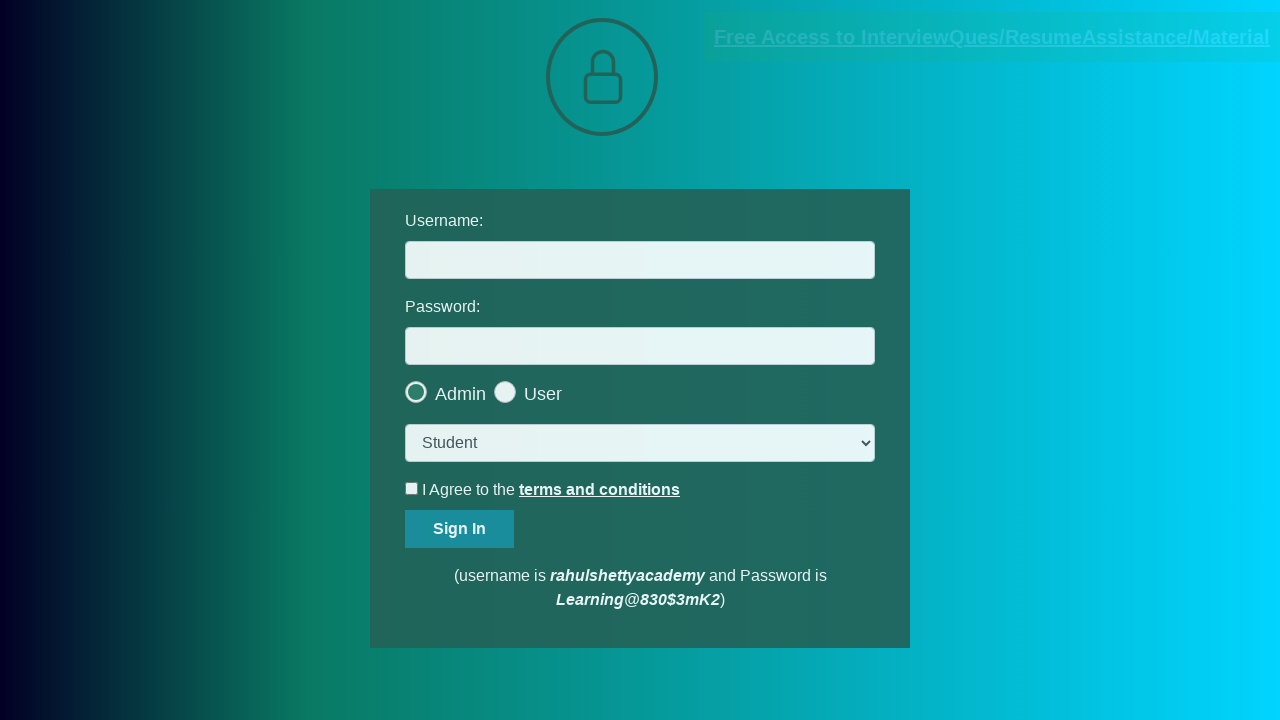

Switched back to parent window and filled username field with extracted email: mentor@rahulshettyacademy.com on #username
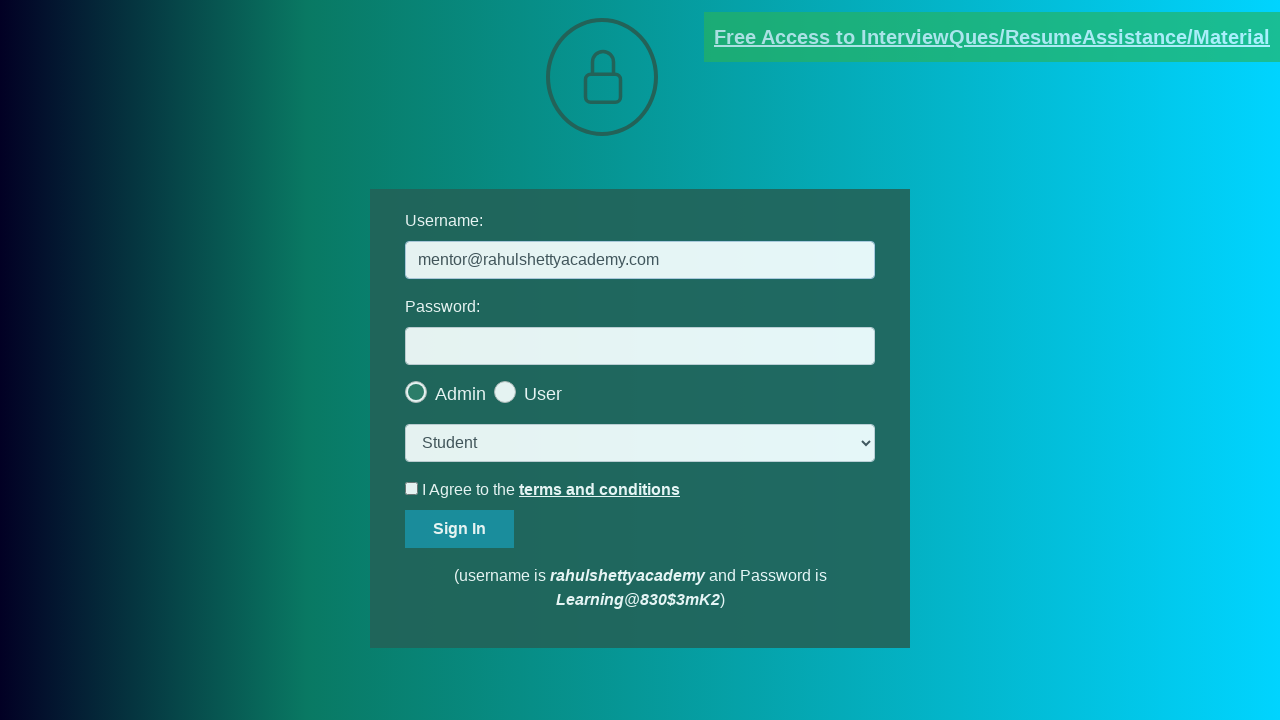

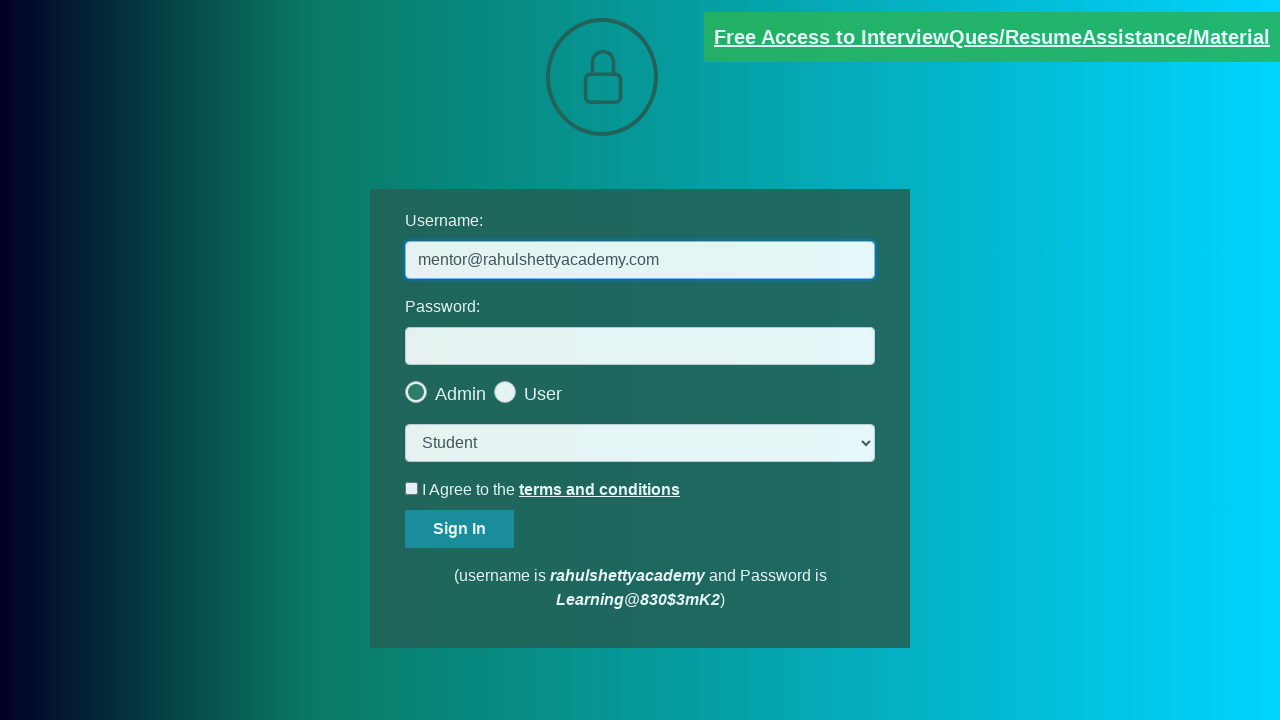